Tests window/tab handling by clicking a link that opens a new window, switching between windows, and returning to the parent window

Starting URL: https://demo.automationtesting.in/Windows.html

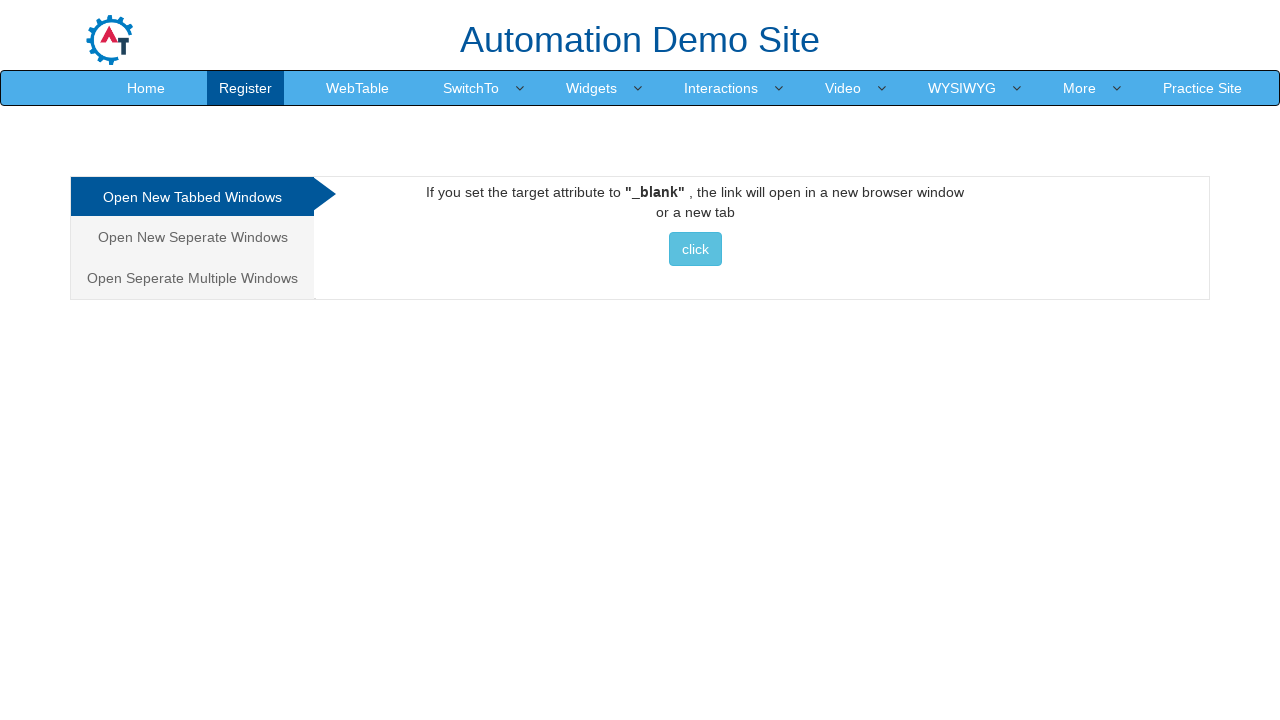

Stored current page context as original_page
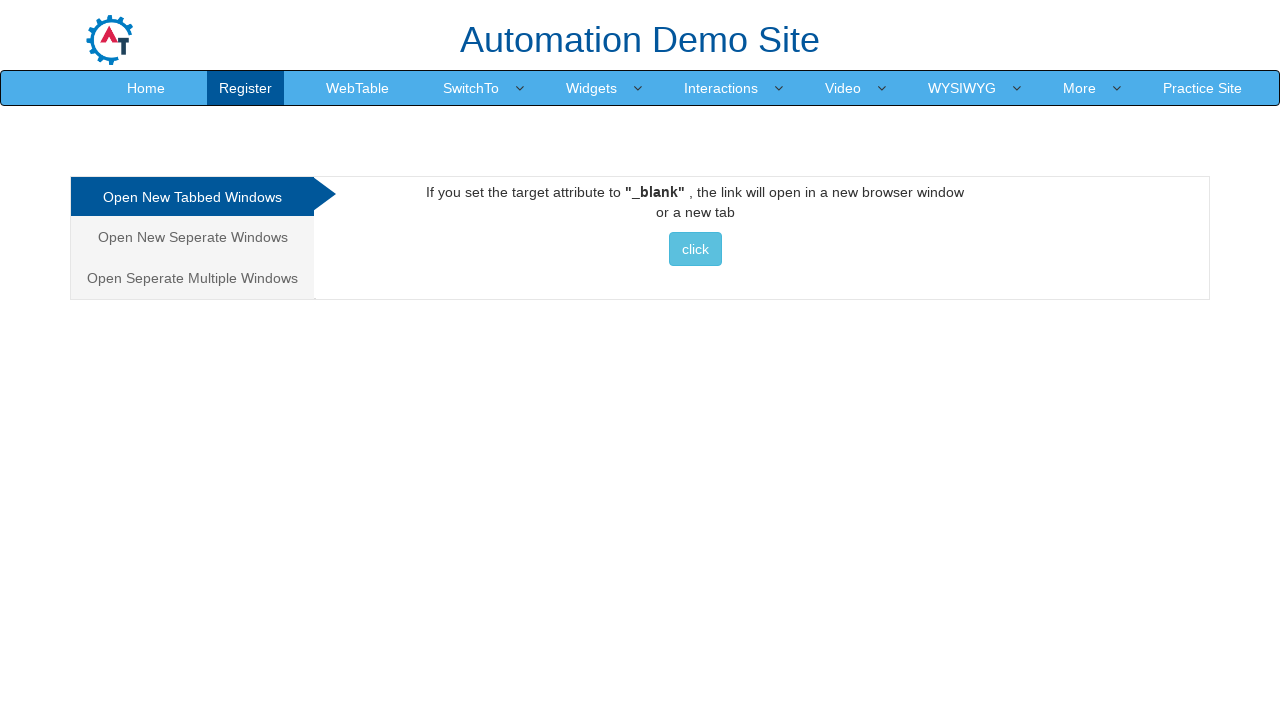

Clicked link to open selenium.dev in new window/tab at (695, 249) on a[href="http://www.selenium.dev"]
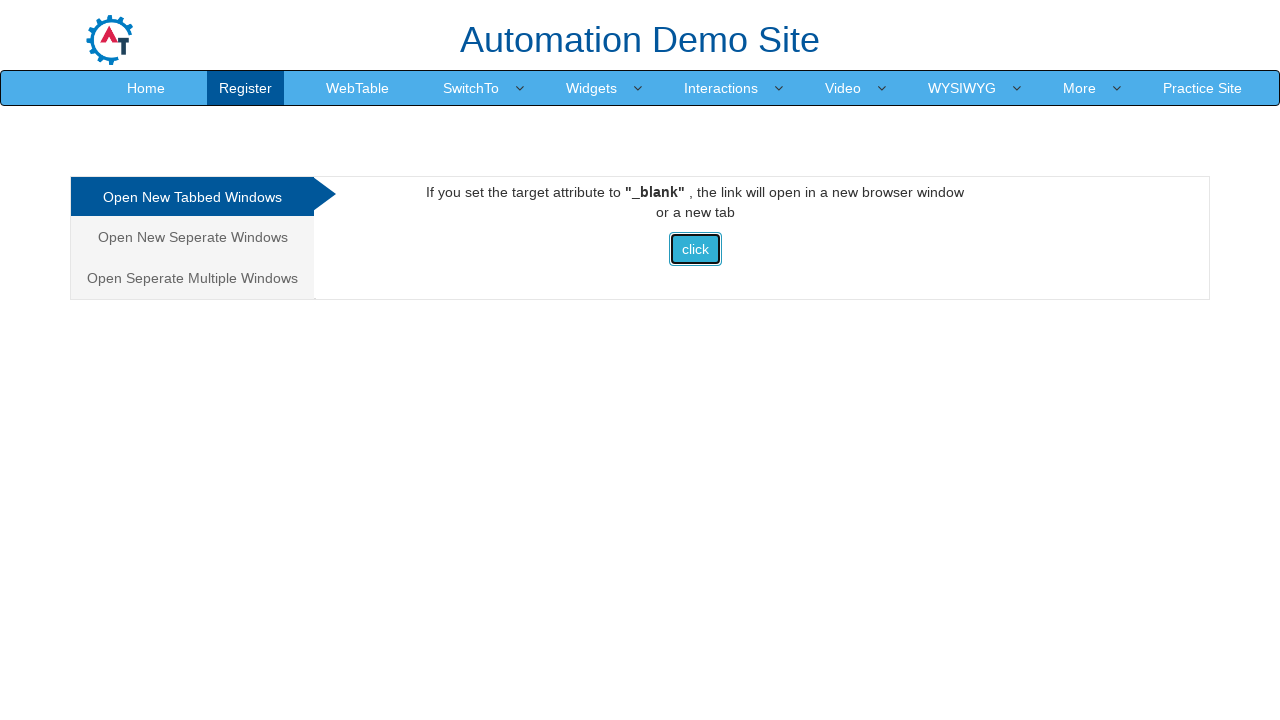

Retrieved new page object from popup
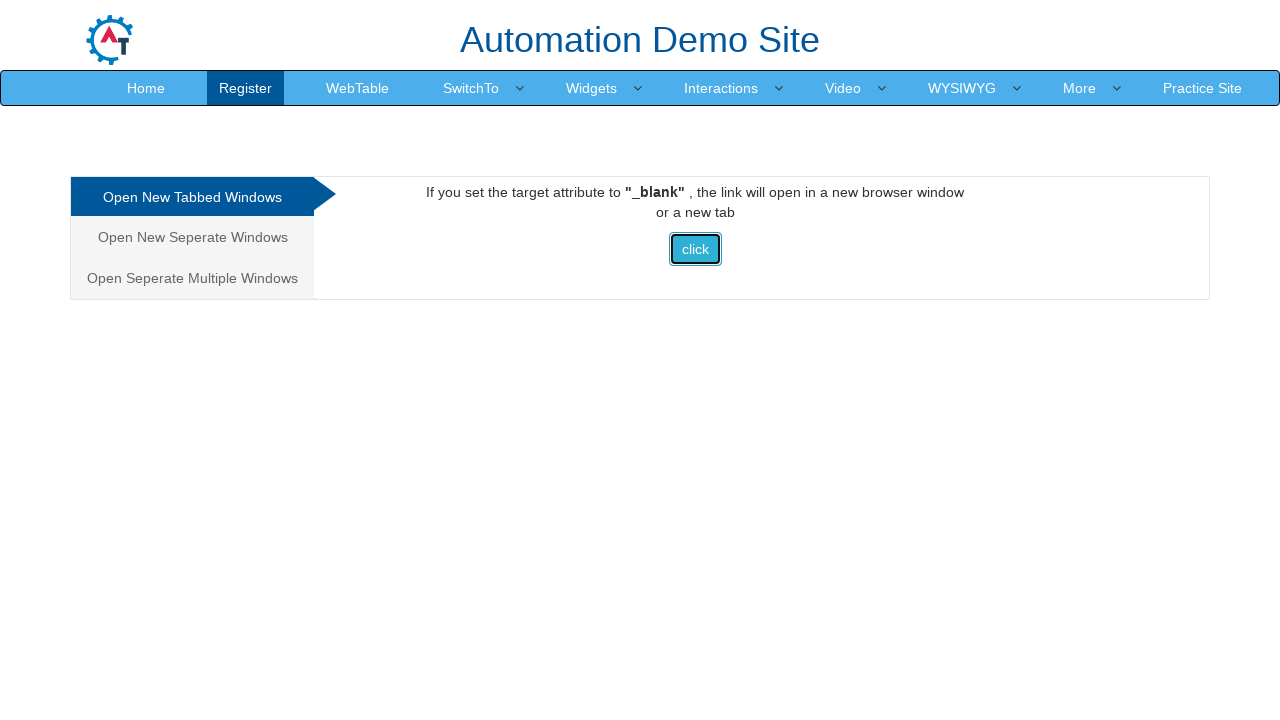

New page is now active for interaction
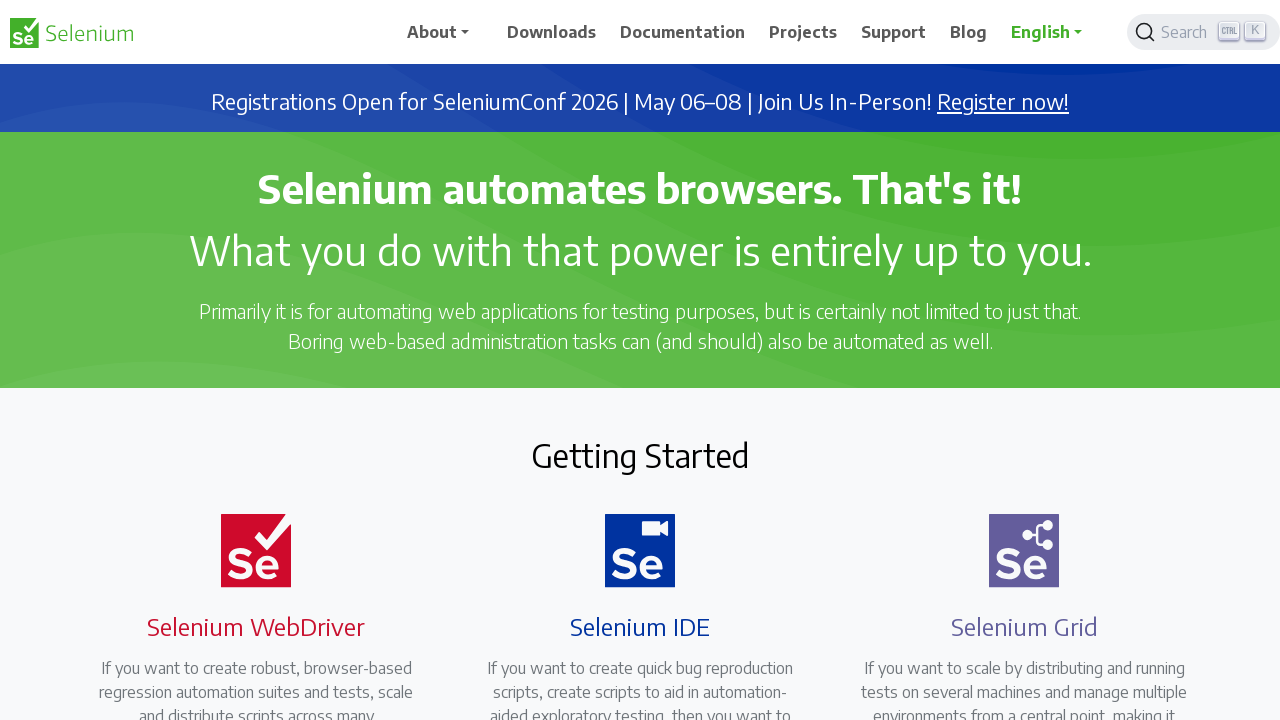

Switched back to original page
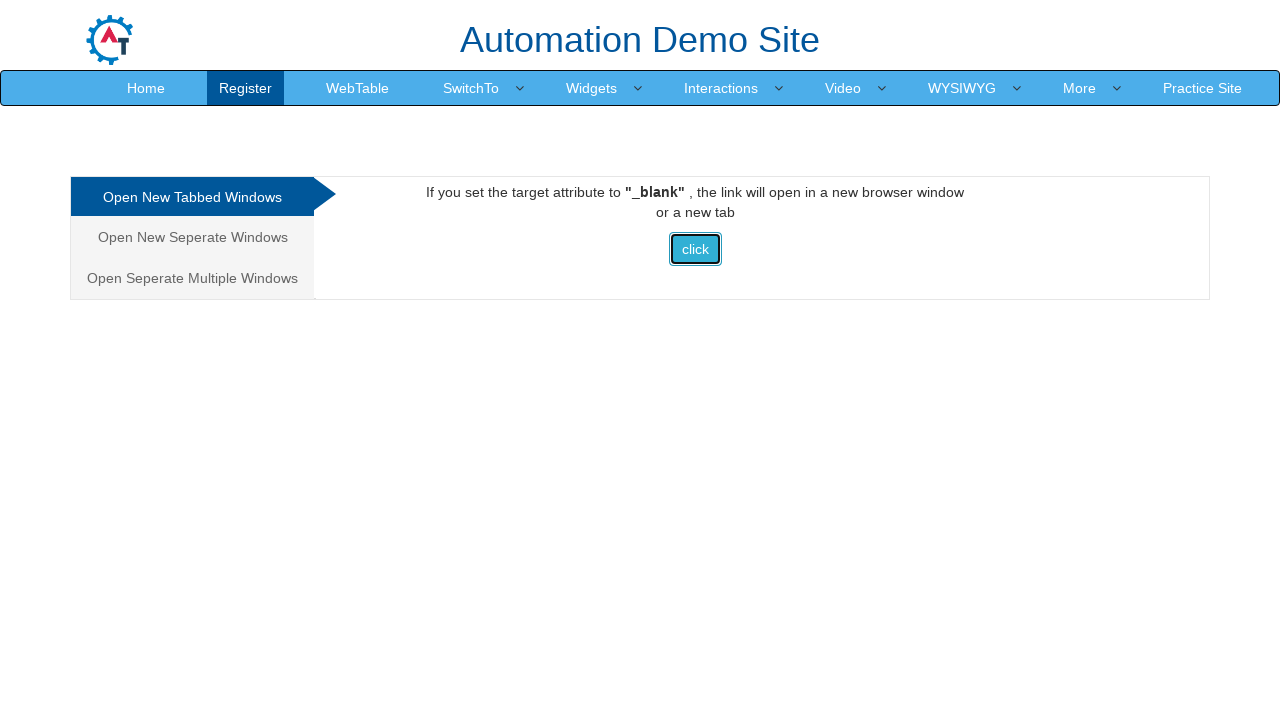

Closed new page/window
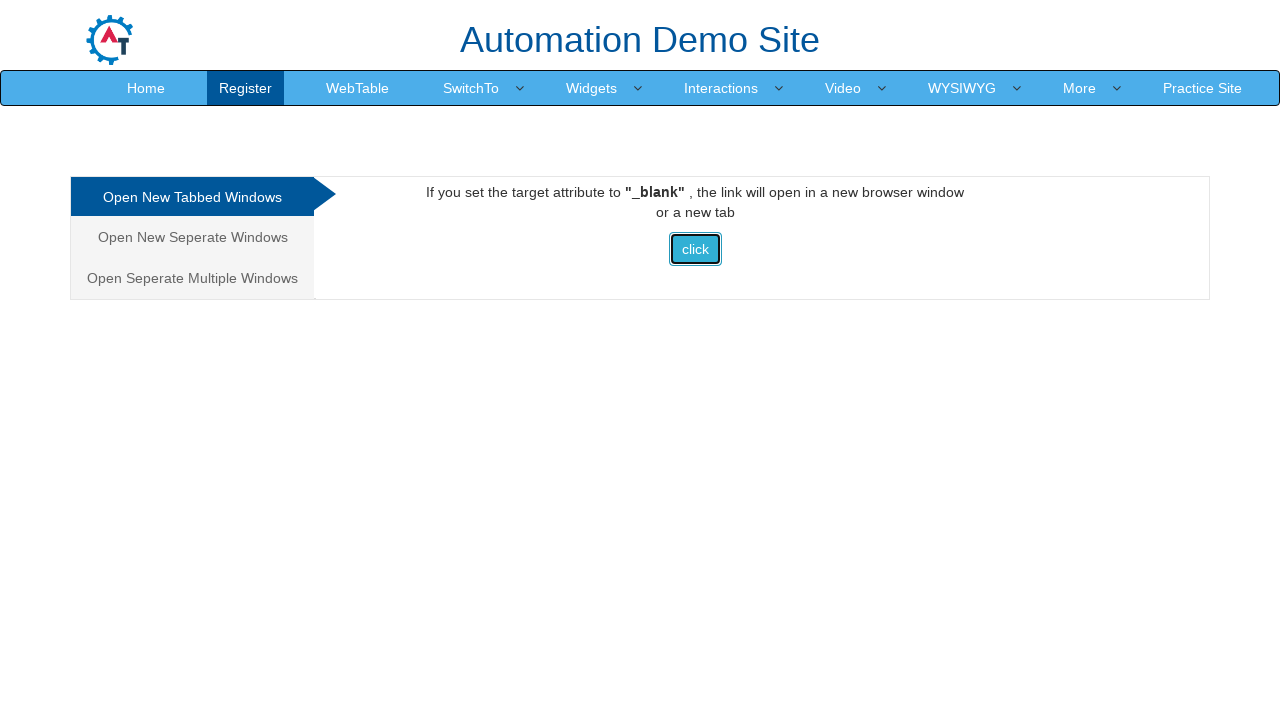

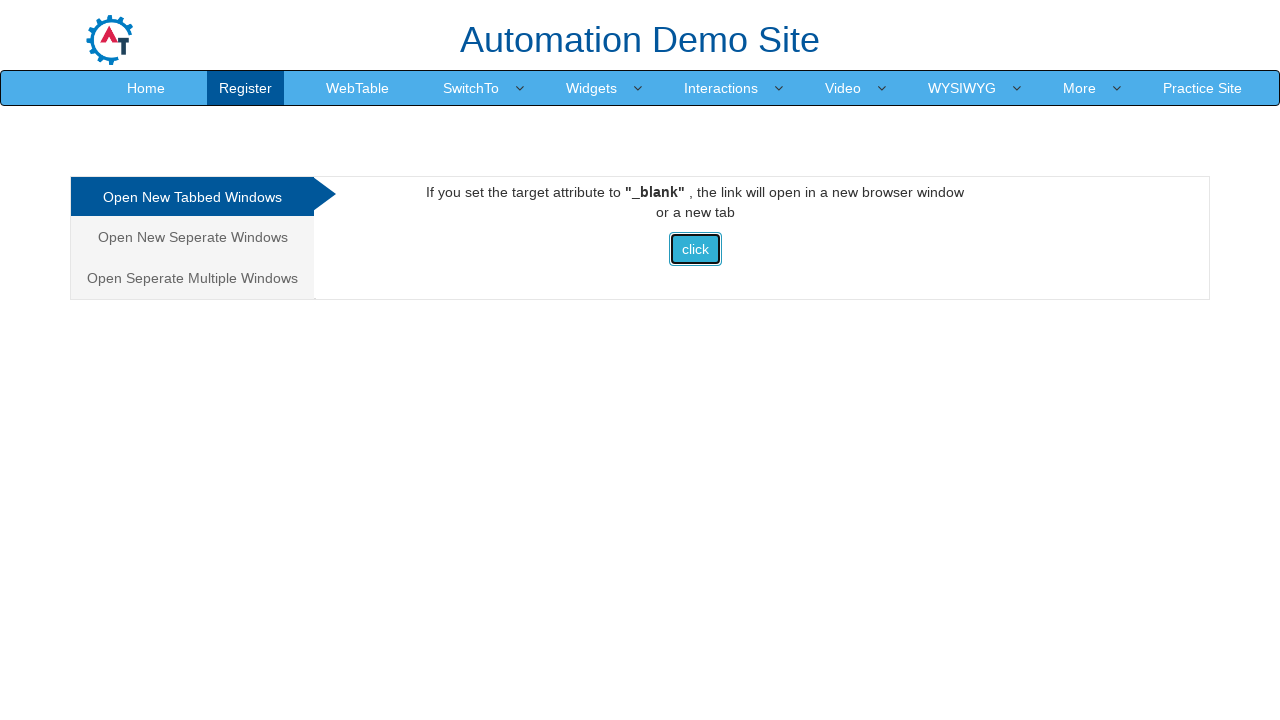